Tests click and hold functionality to select multiple consecutive items by dragging from the first to the fourth item in a selectable list.

Starting URL: https://automationfc.github.io/jquery-selectable/

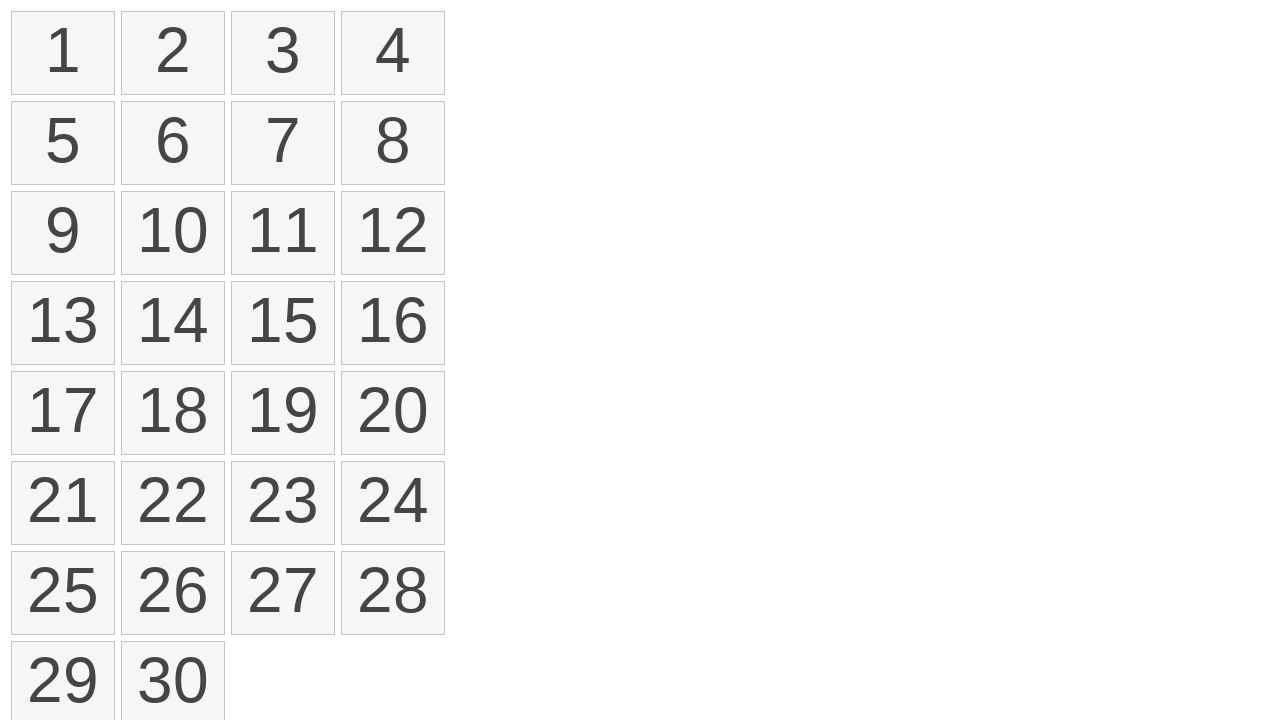

Waited for selectable items to load
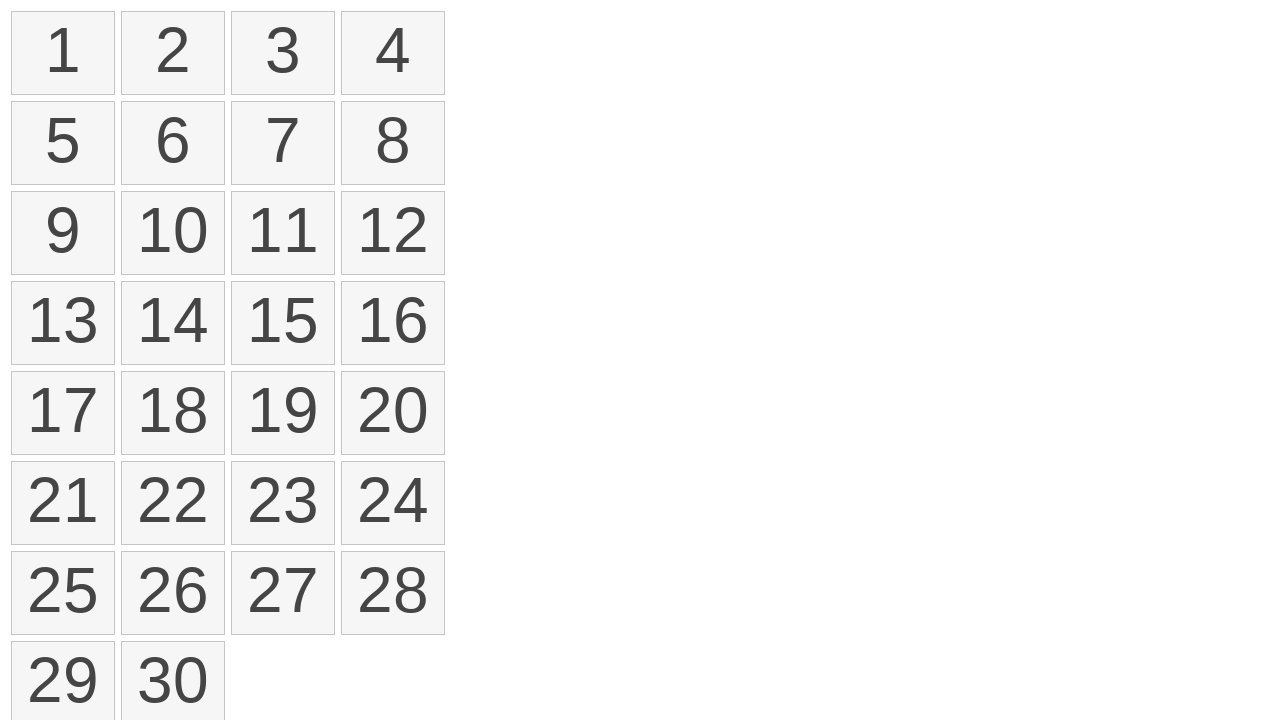

Located all selectable items
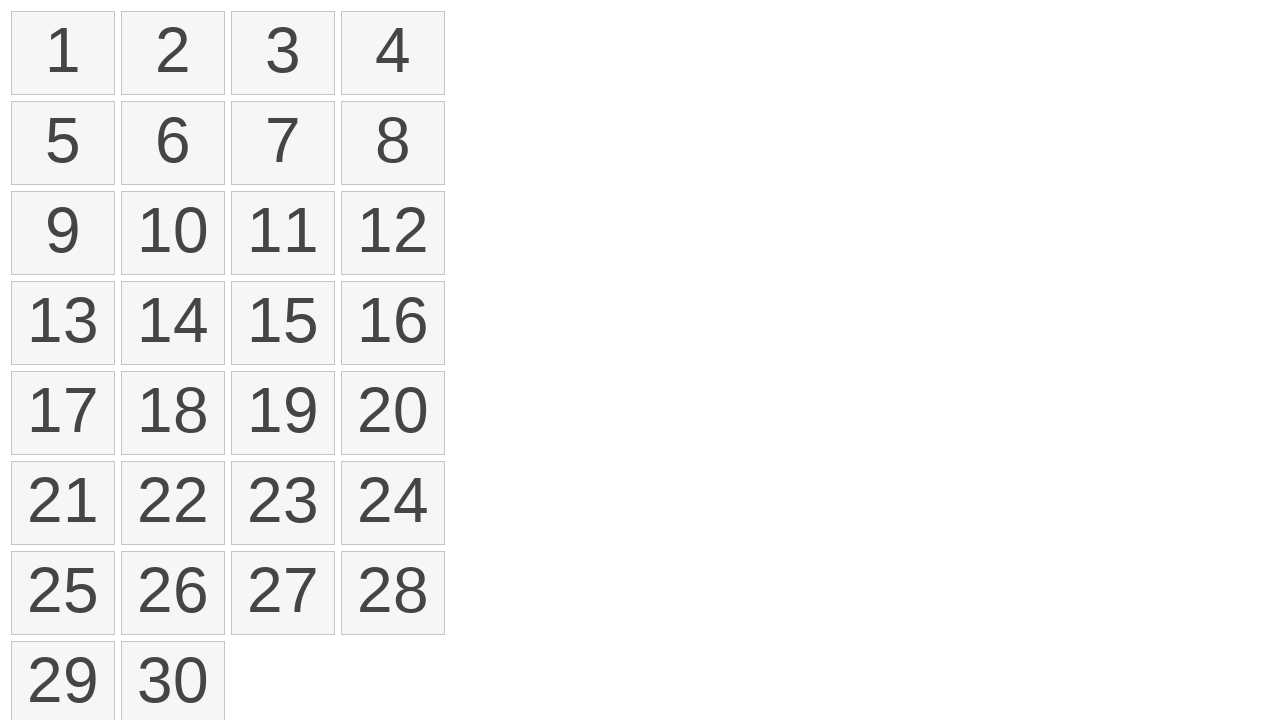

Retrieved bounding box for first item
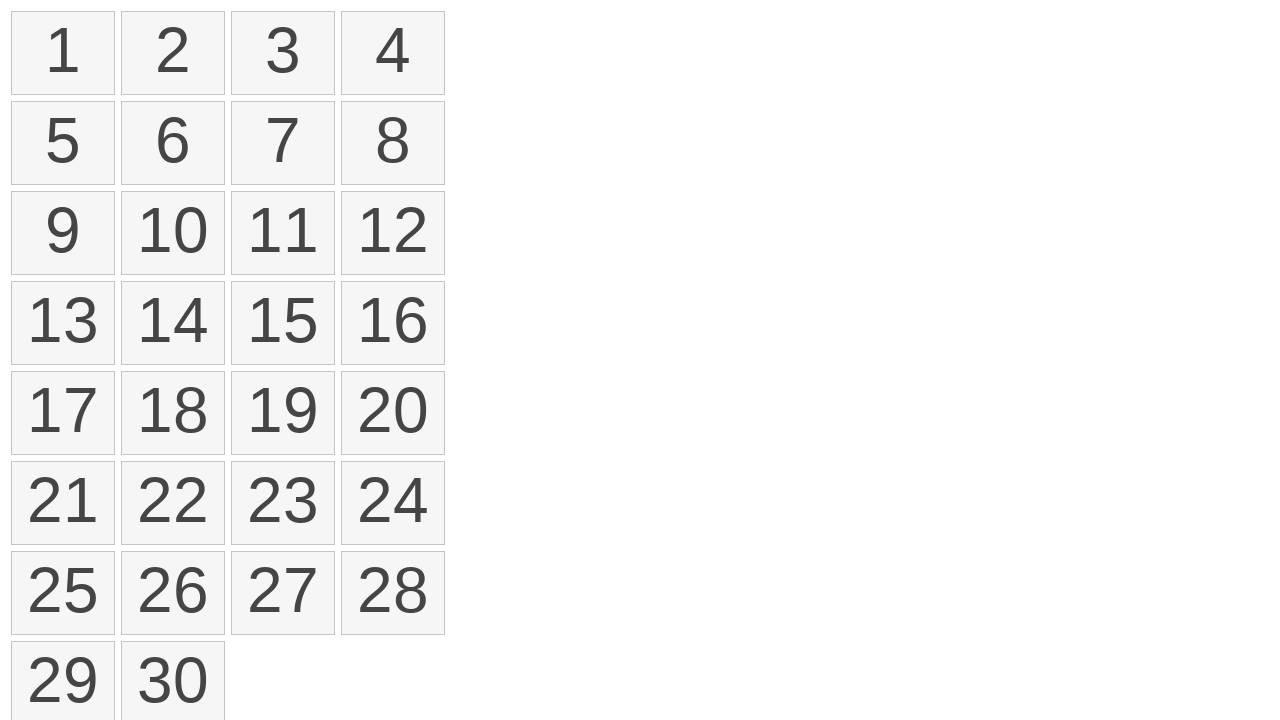

Retrieved bounding box for fourth item
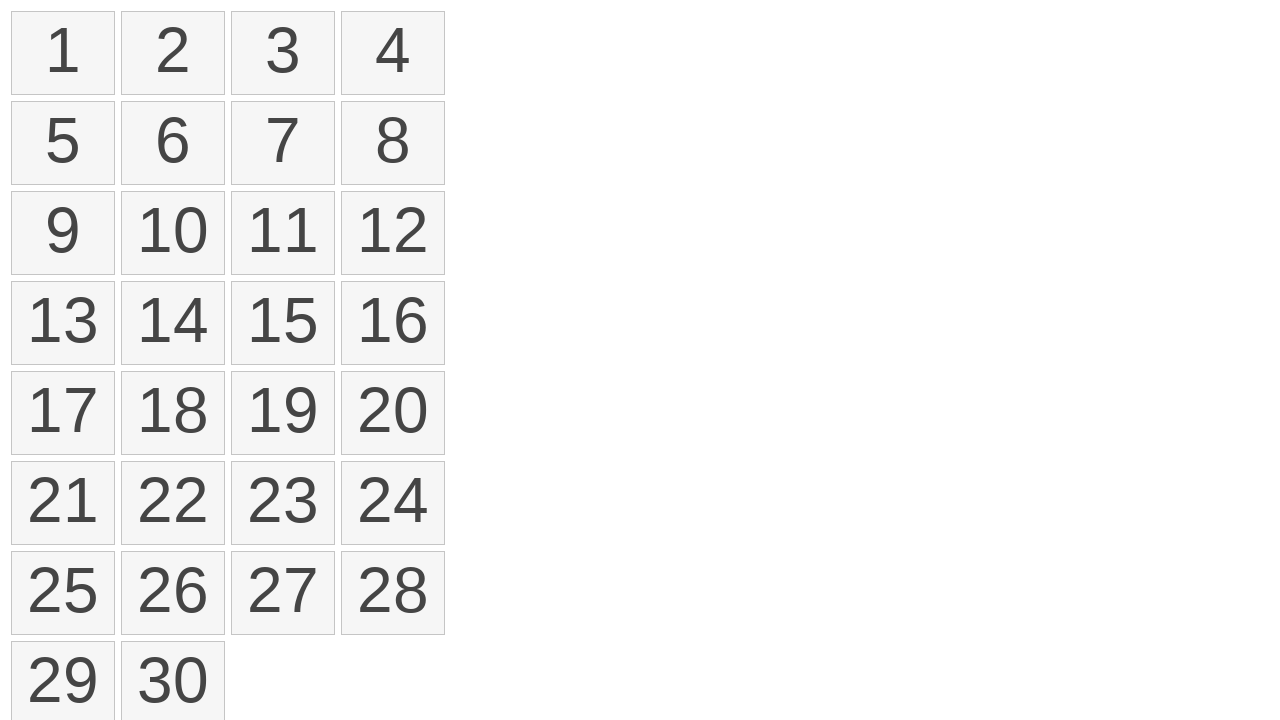

Moved mouse to center of first item at (63, 53)
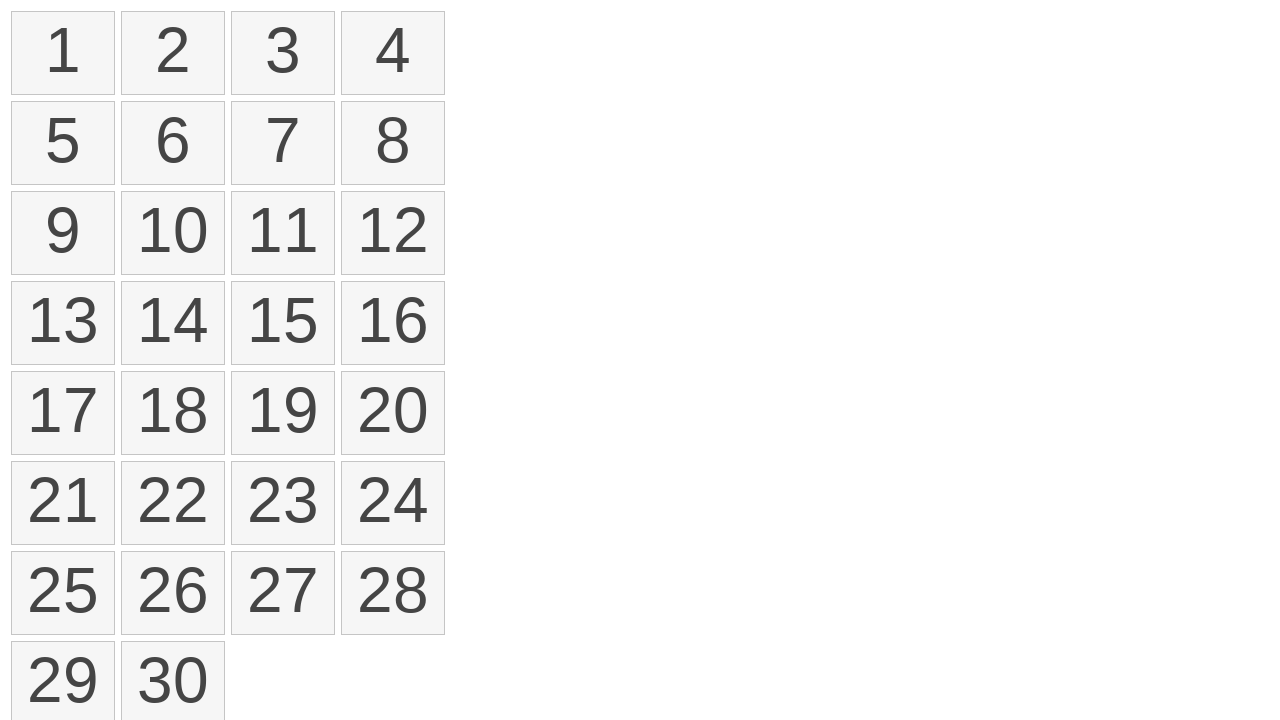

Pressed mouse button down to start drag at (63, 53)
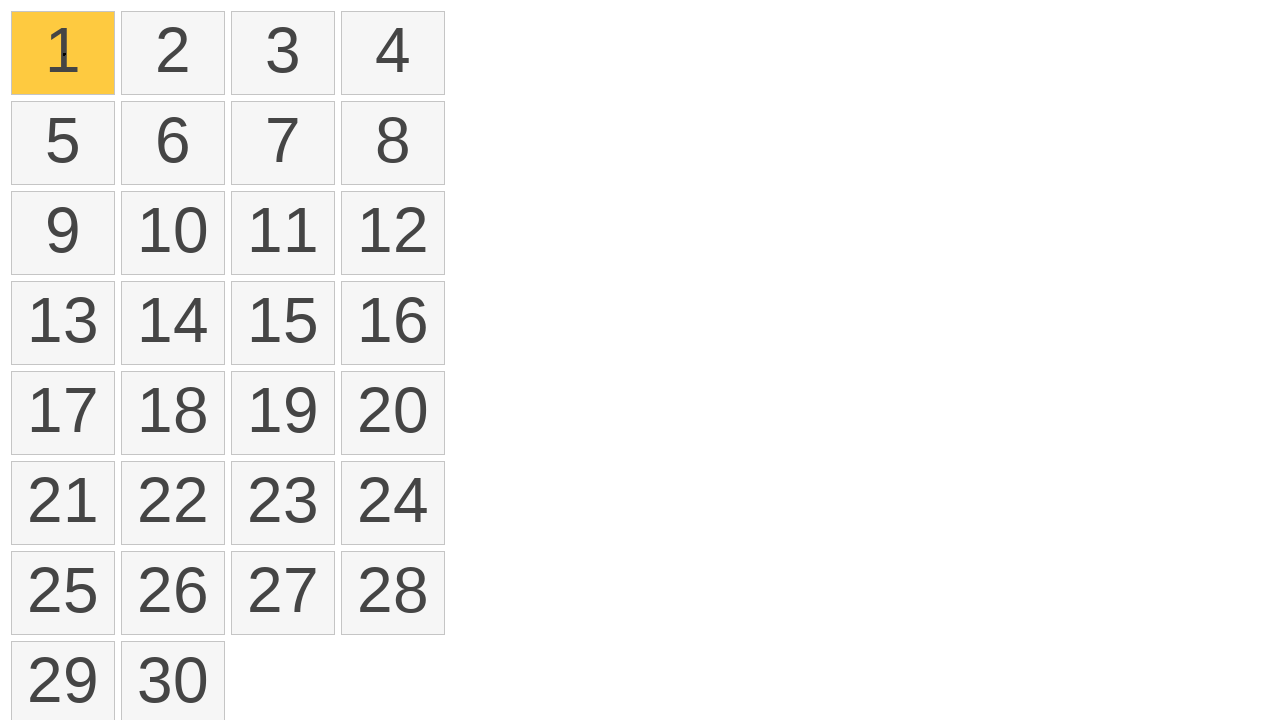

Dragged mouse to center of fourth item at (393, 53)
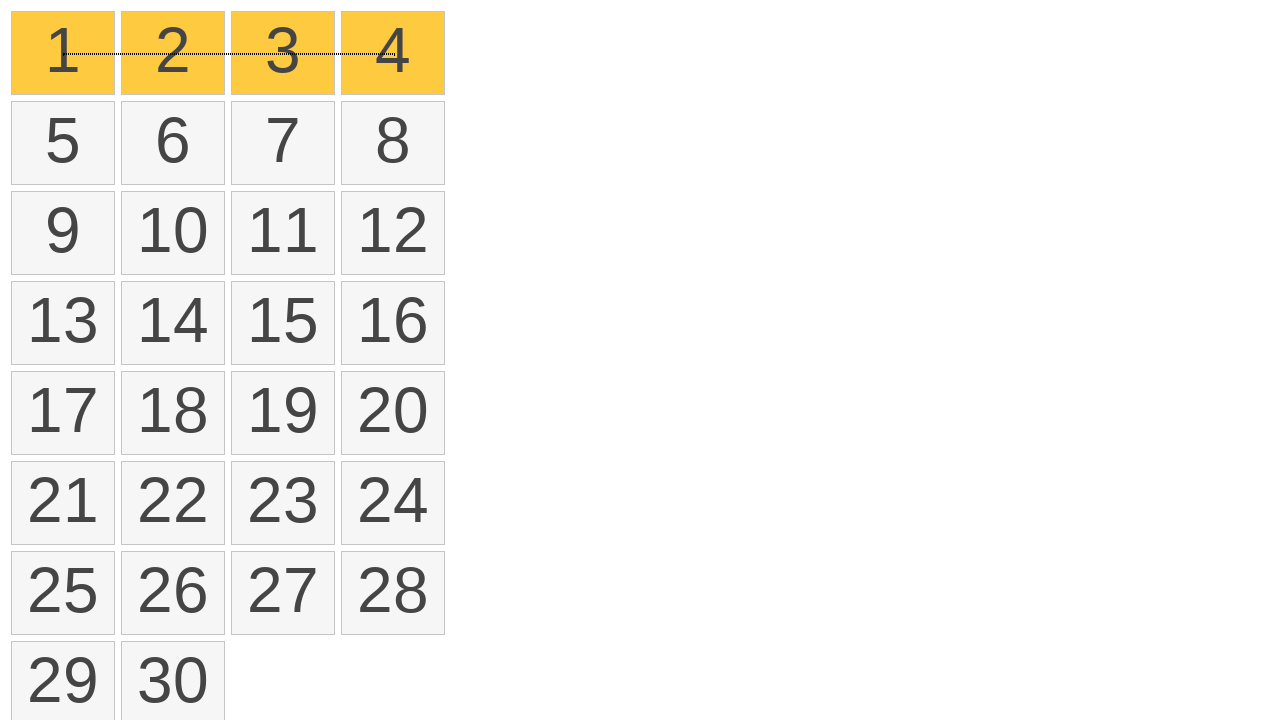

Released mouse button to complete drag operation at (393, 53)
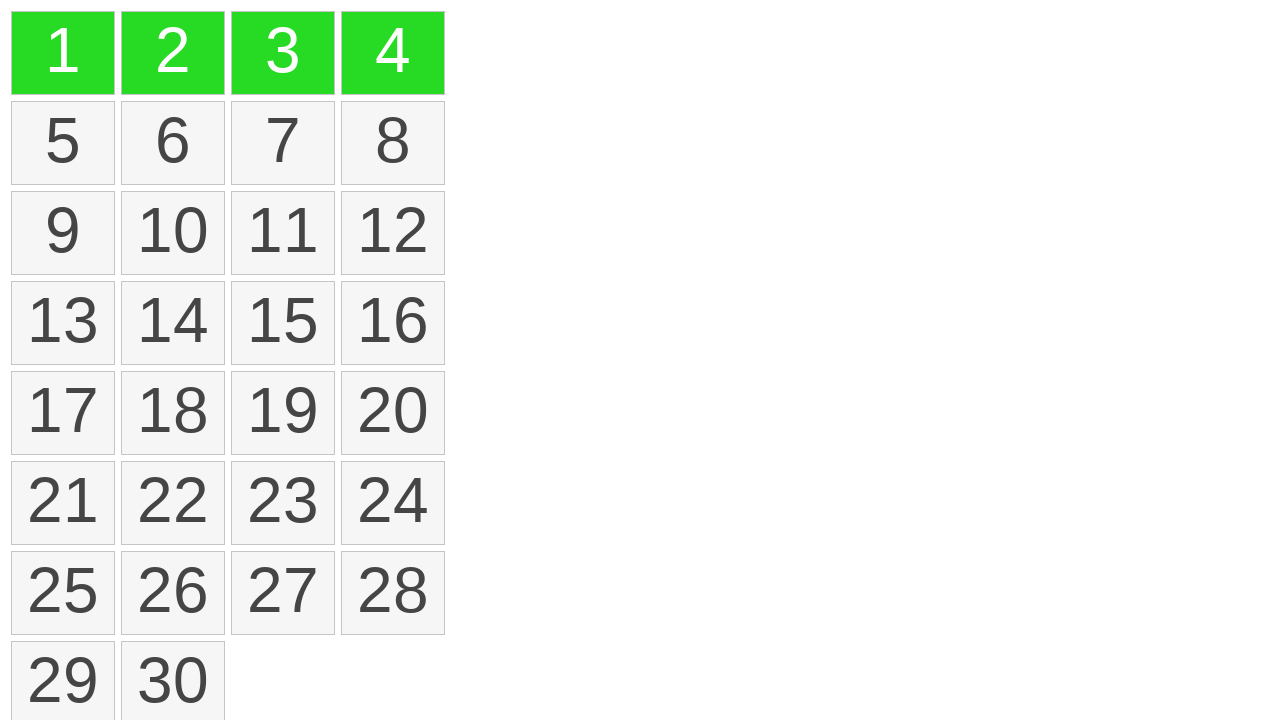

Located all selected items
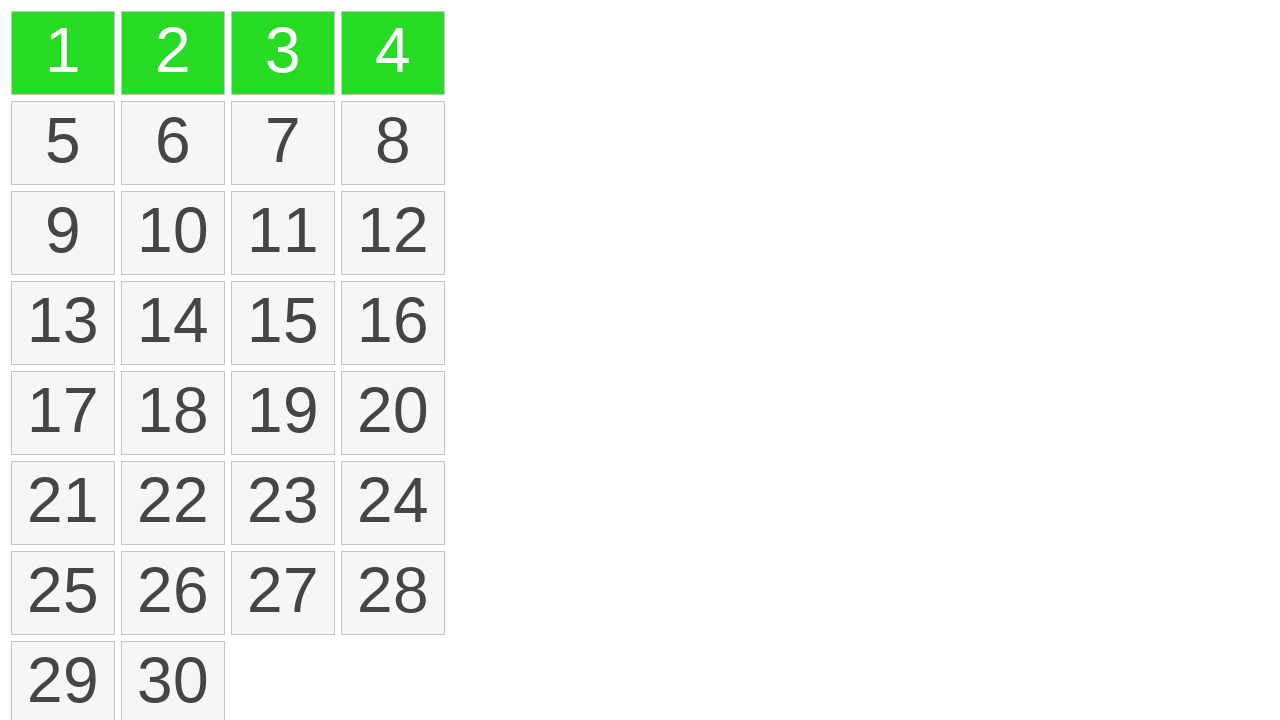

Verified that exactly 4 items are selected
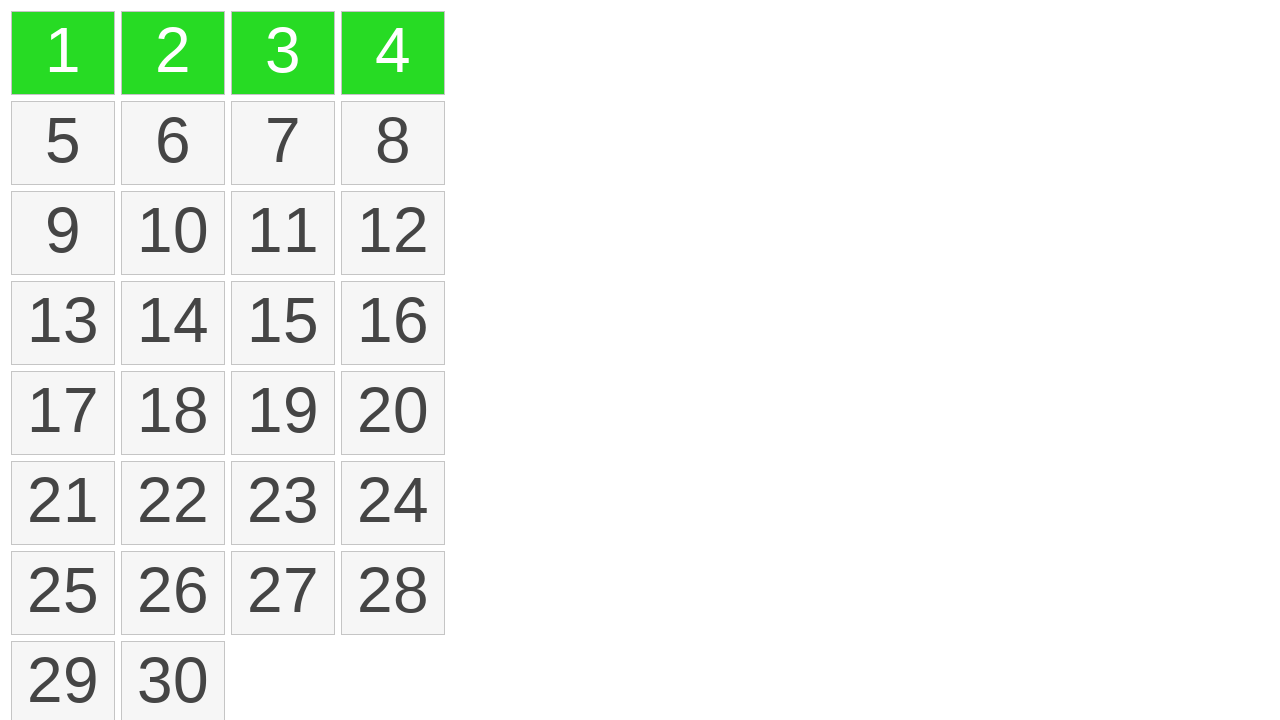

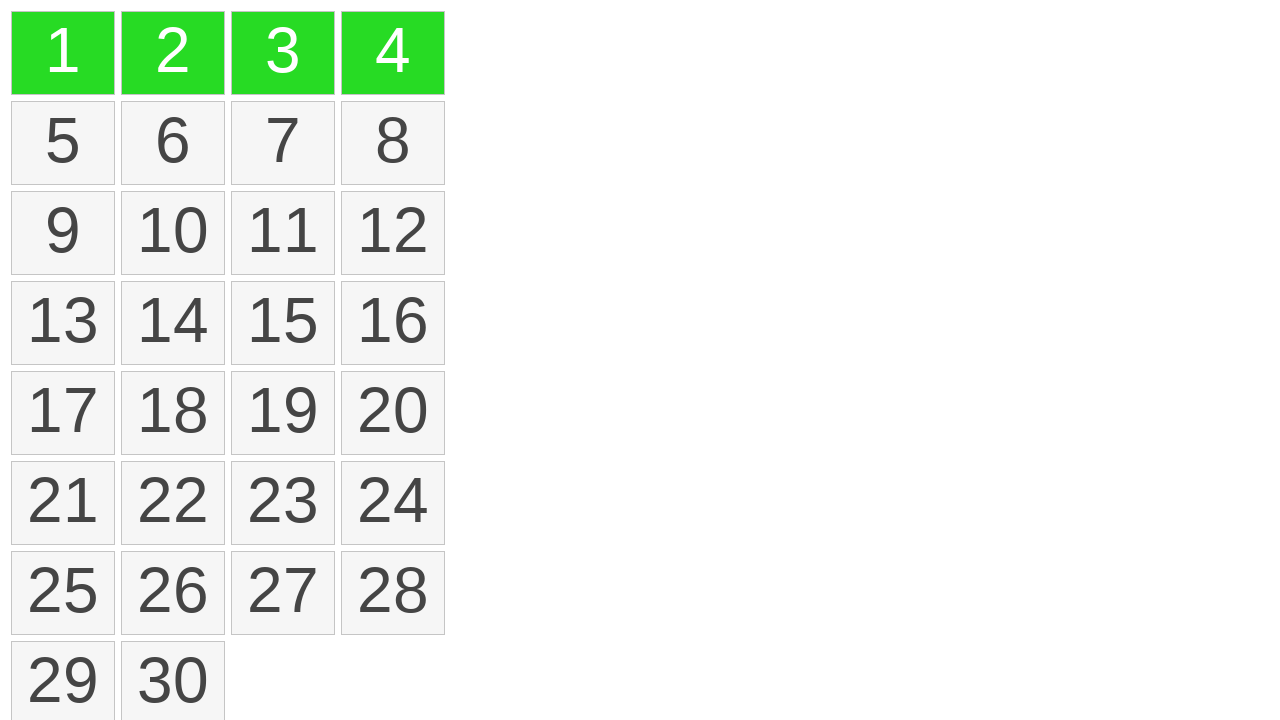